Tests right-click context menu functionality including hover effects and menu item selection

Starting URL: https://swisnl.github.io/jQuery-contextMenu/demo.html

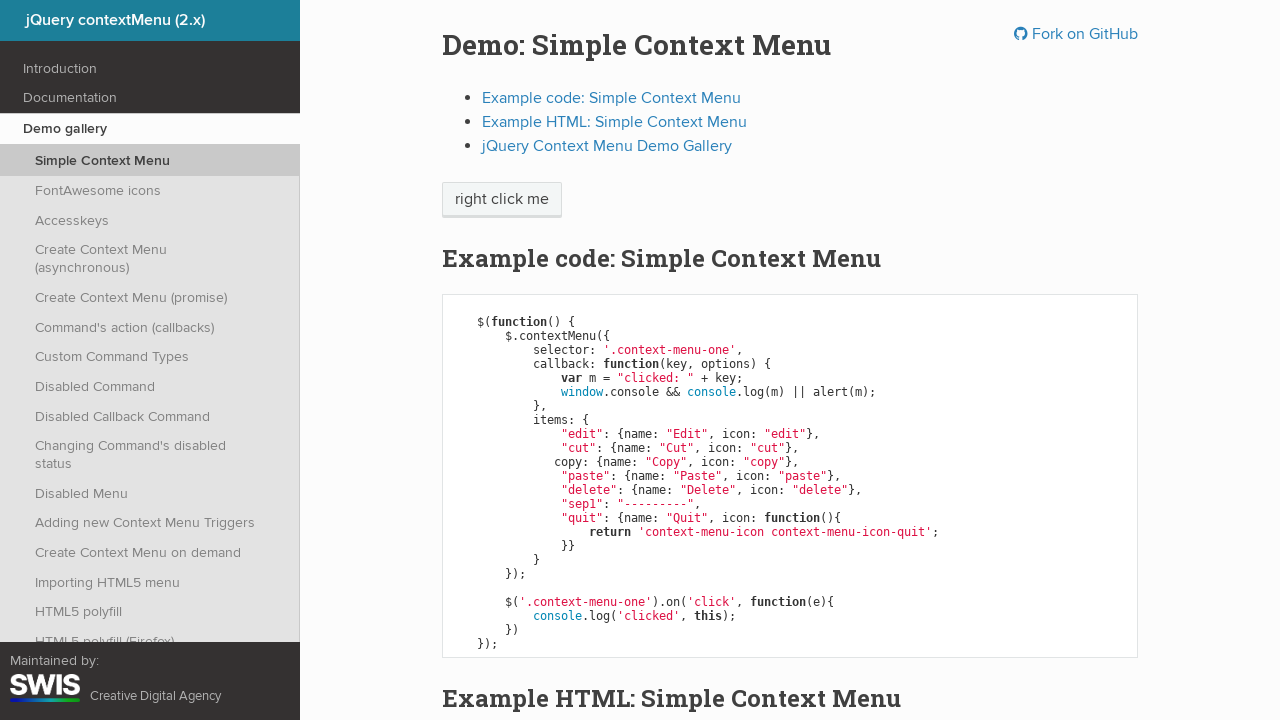

Right-clicked on 'right click me' button to open context menu at (502, 200) on xpath=//p/span[text()='right click me']
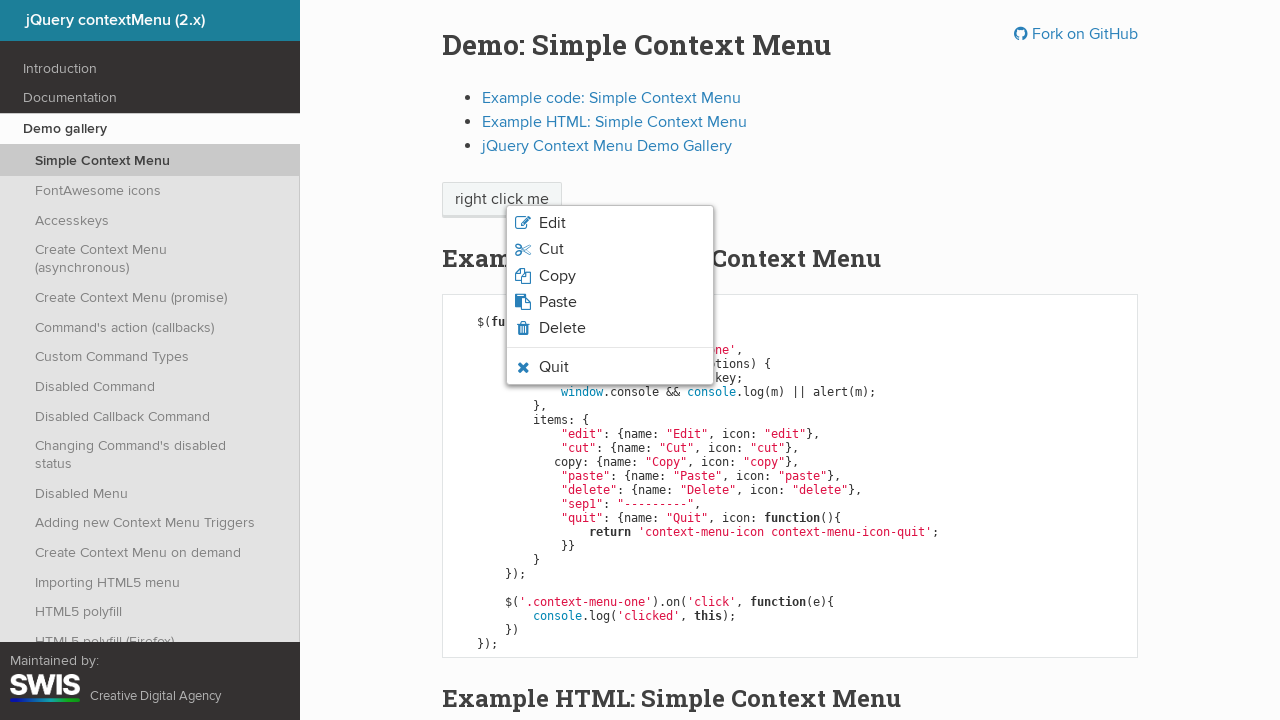

Verified context menu is visible
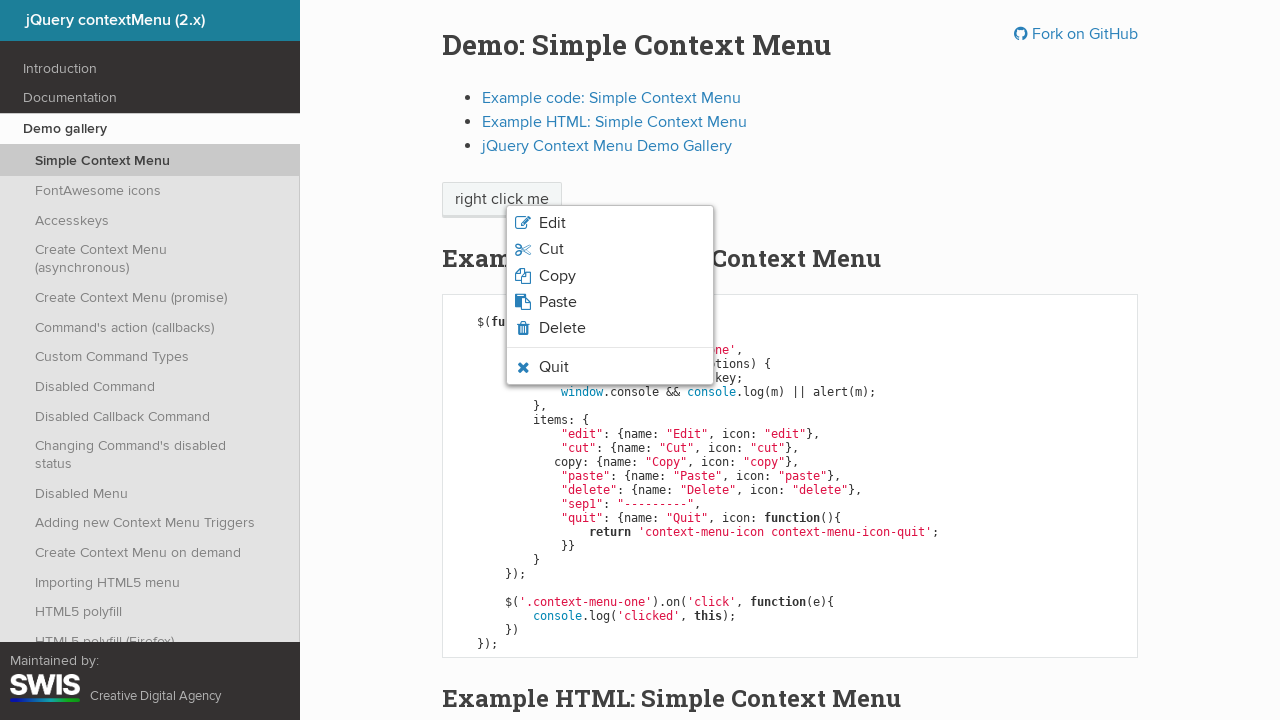

Hovered over 'Quit' option in context menu at (554, 367) on xpath=//span[text()='Quit']
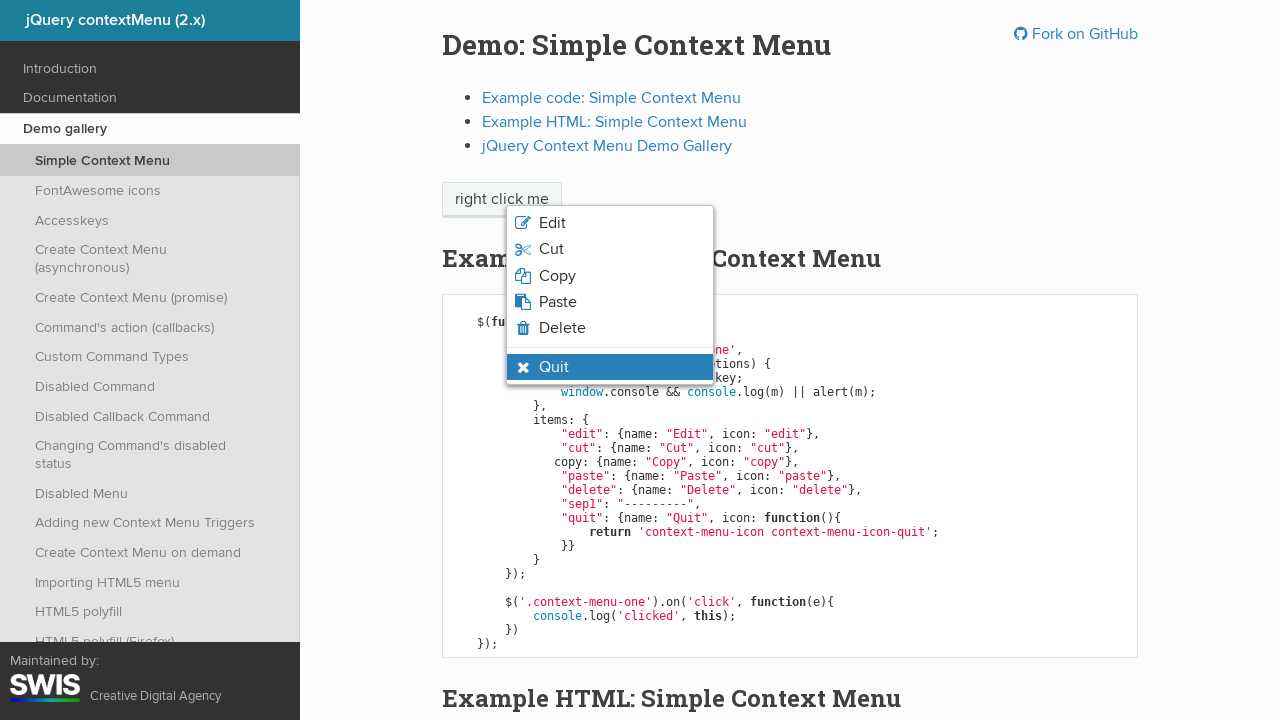

Verified 'context-menu-visible' class is applied to Quit item
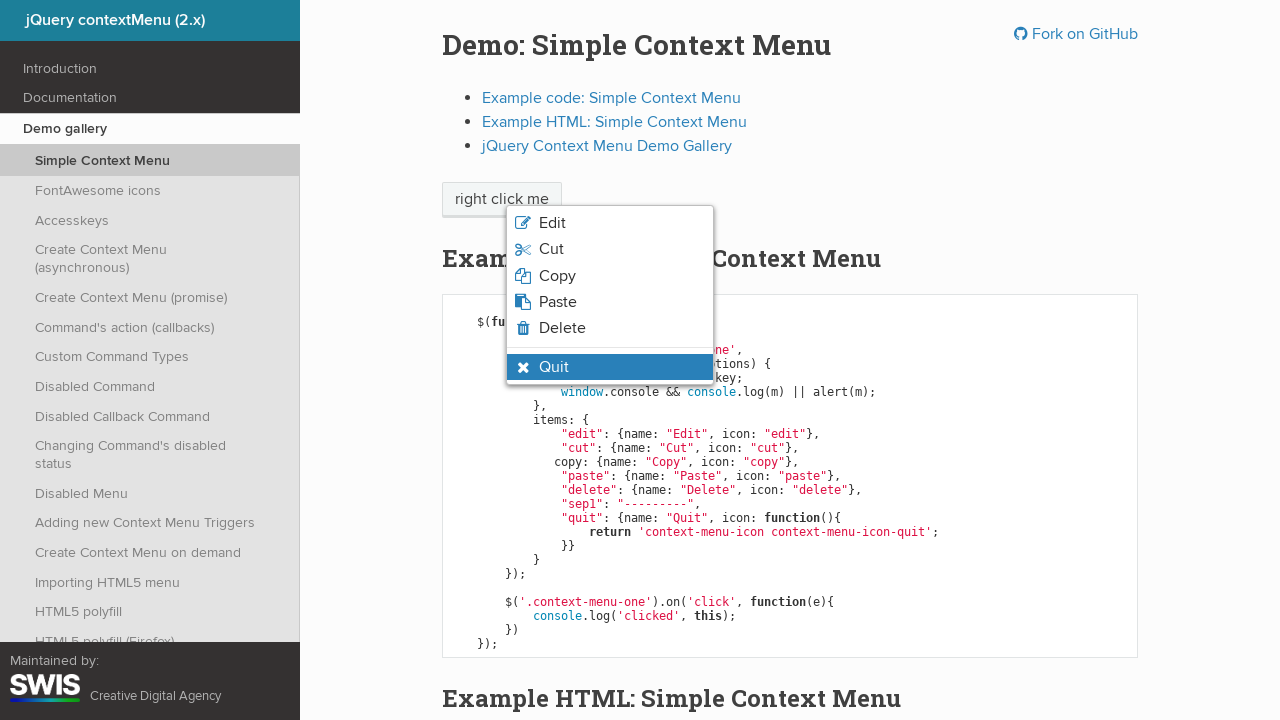

Verified 'context-menu-hover' class is applied to Quit item
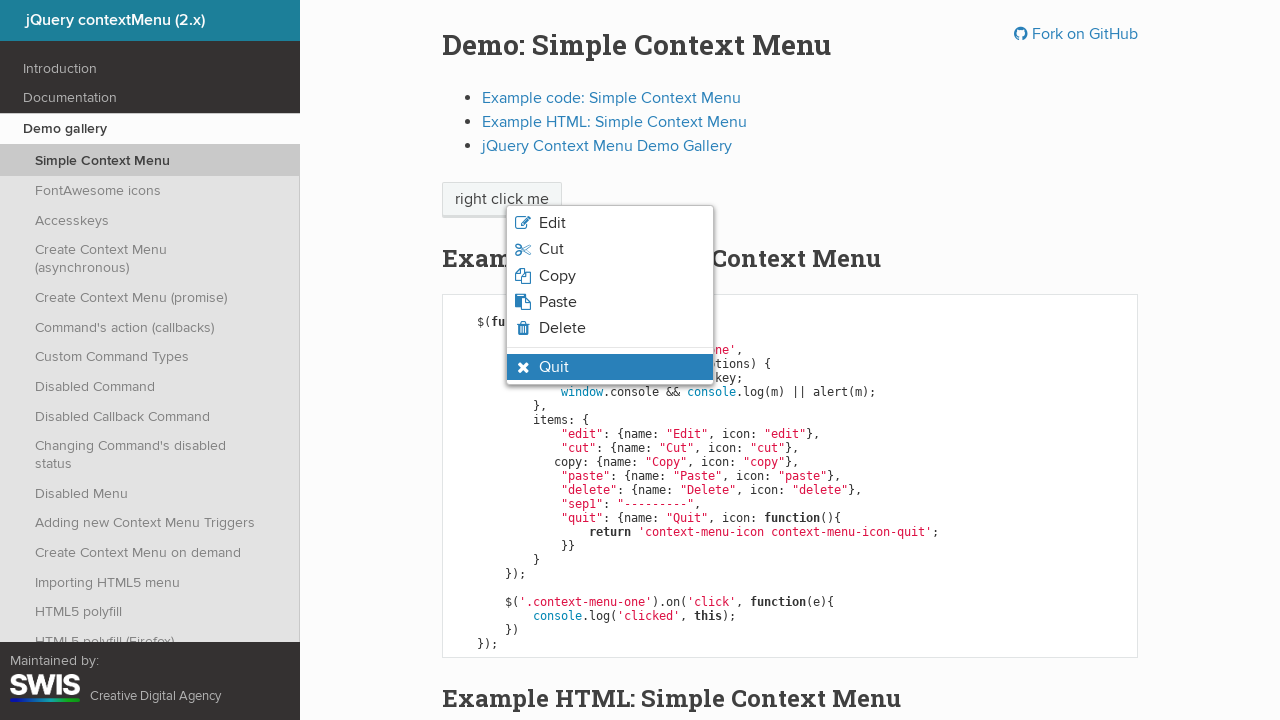

Clicked 'Quit' option from context menu at (554, 367) on xpath=//span[text()='Quit']
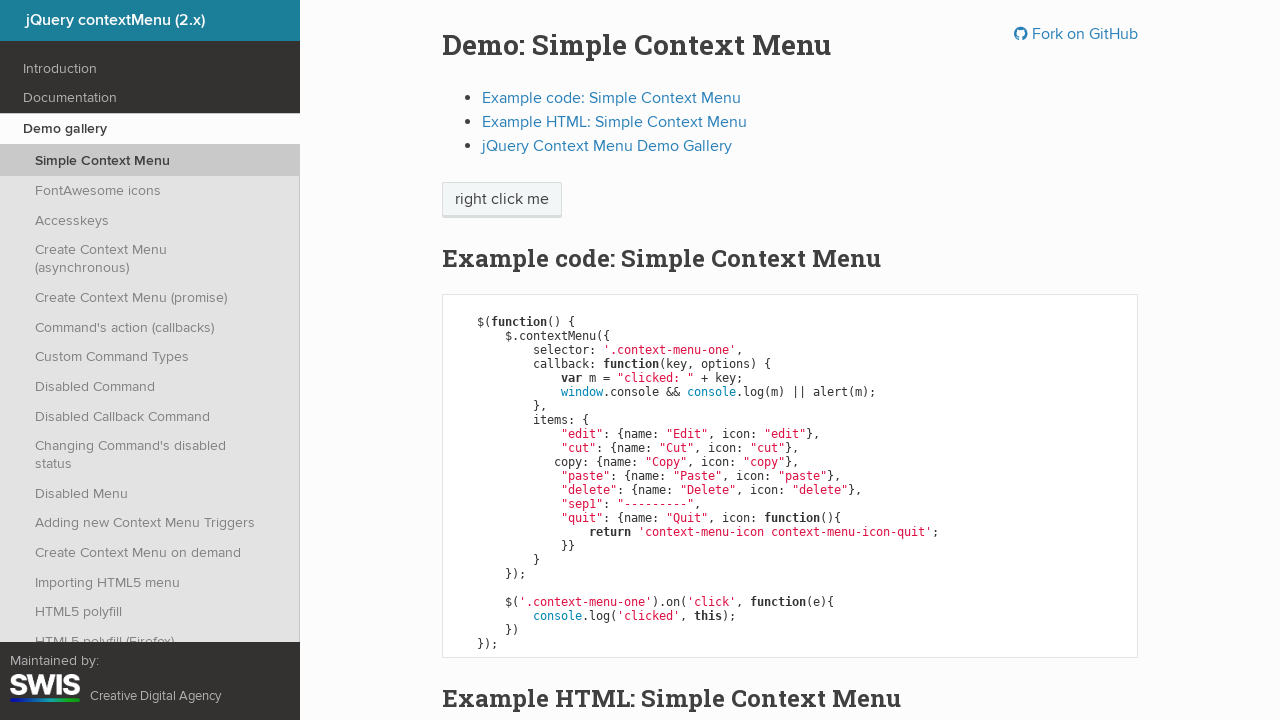

Set up dialog handler to accept alerts
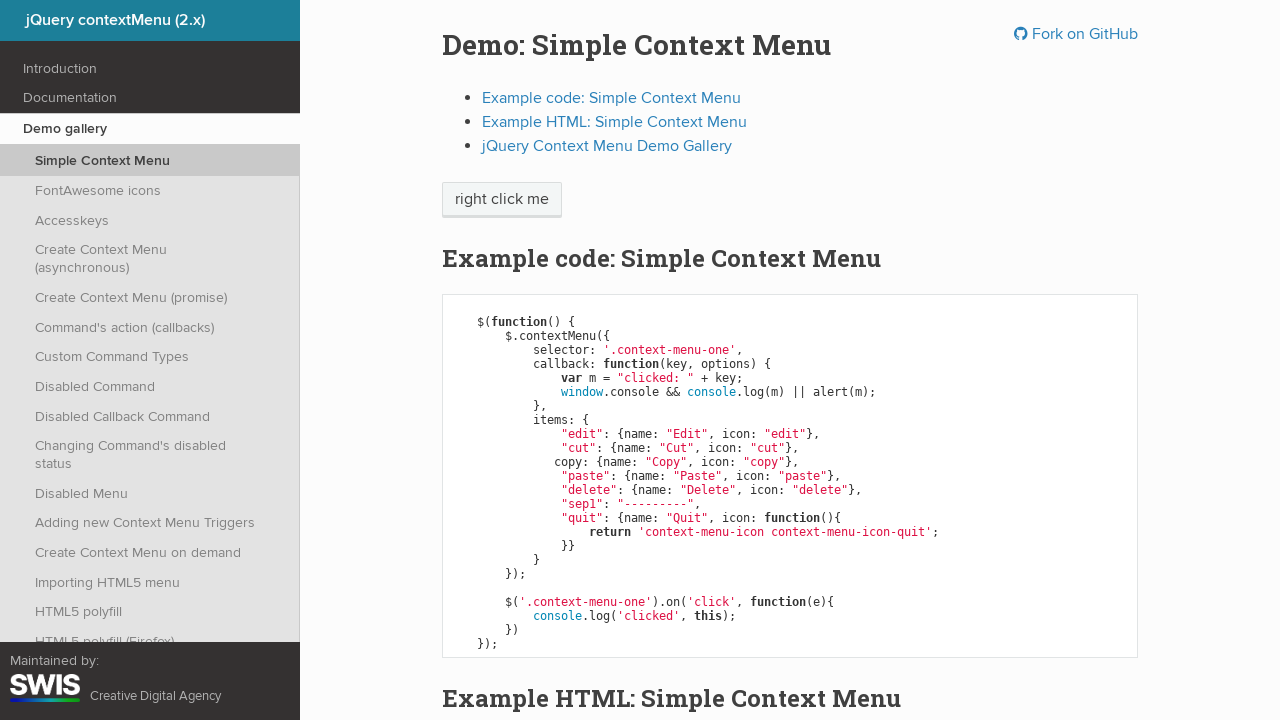

Waited 500ms for dialog to appear and be processed
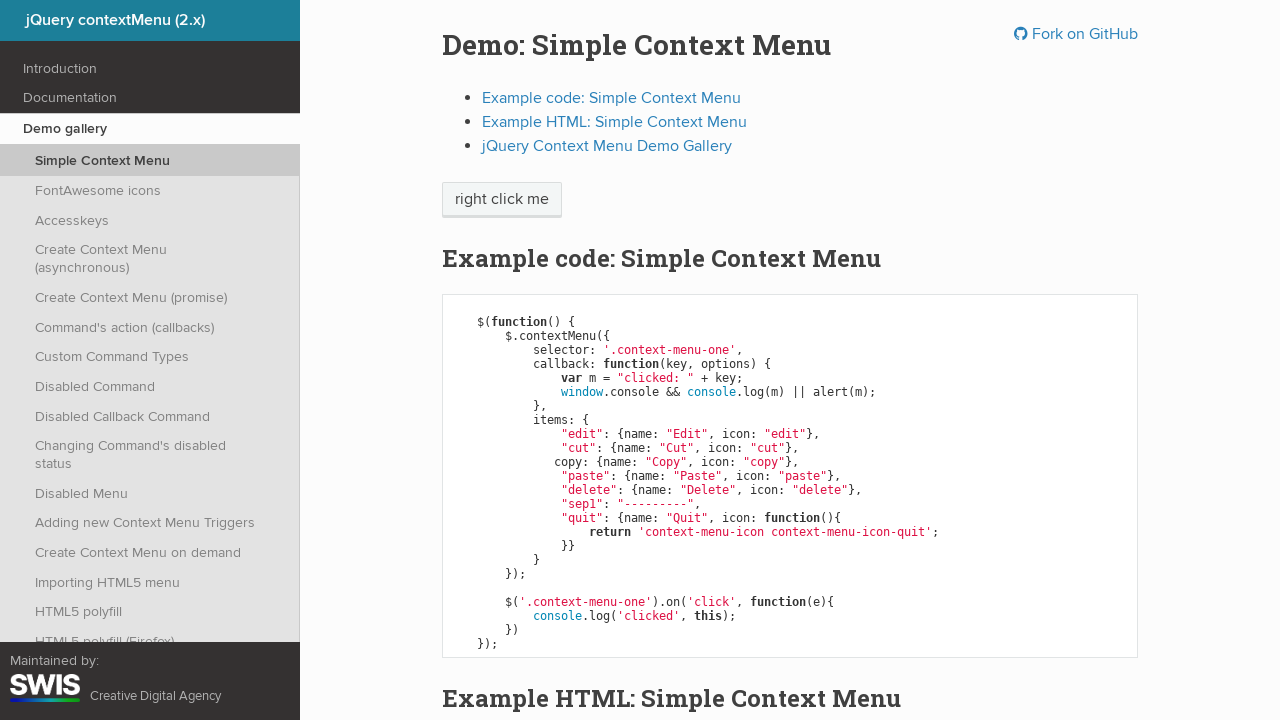

Verified context menu is no longer visible after Quit selection
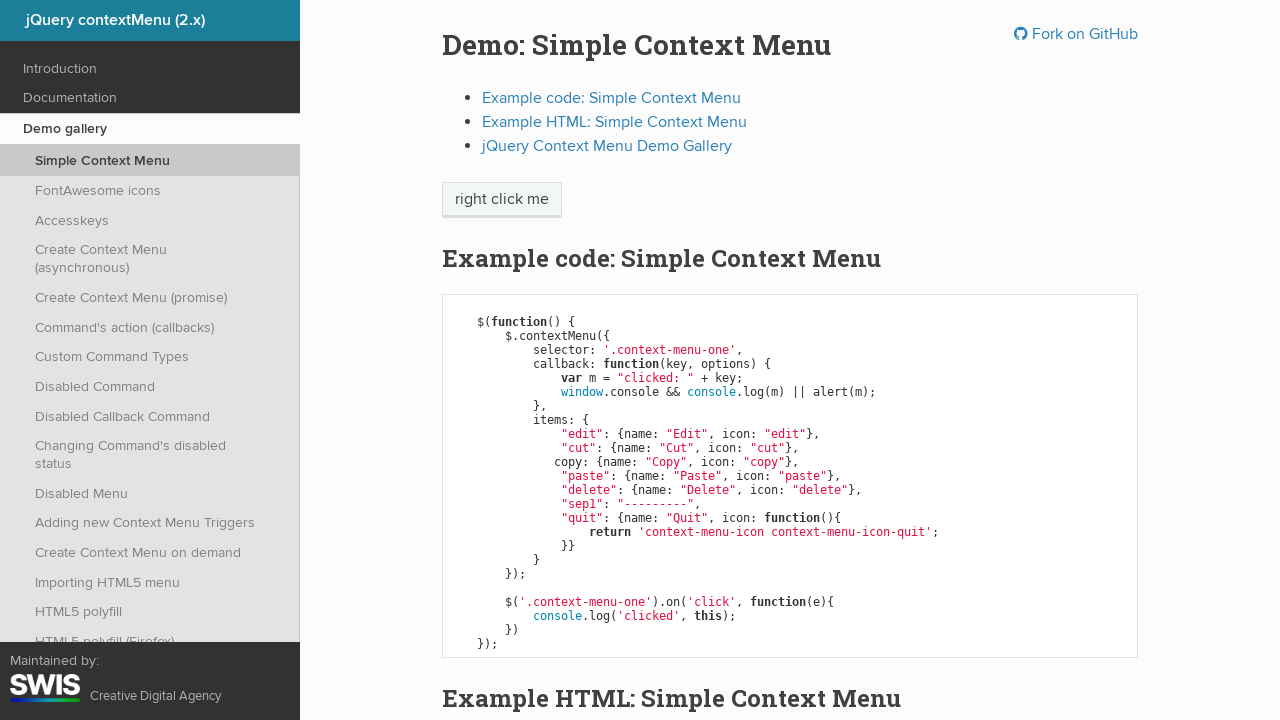

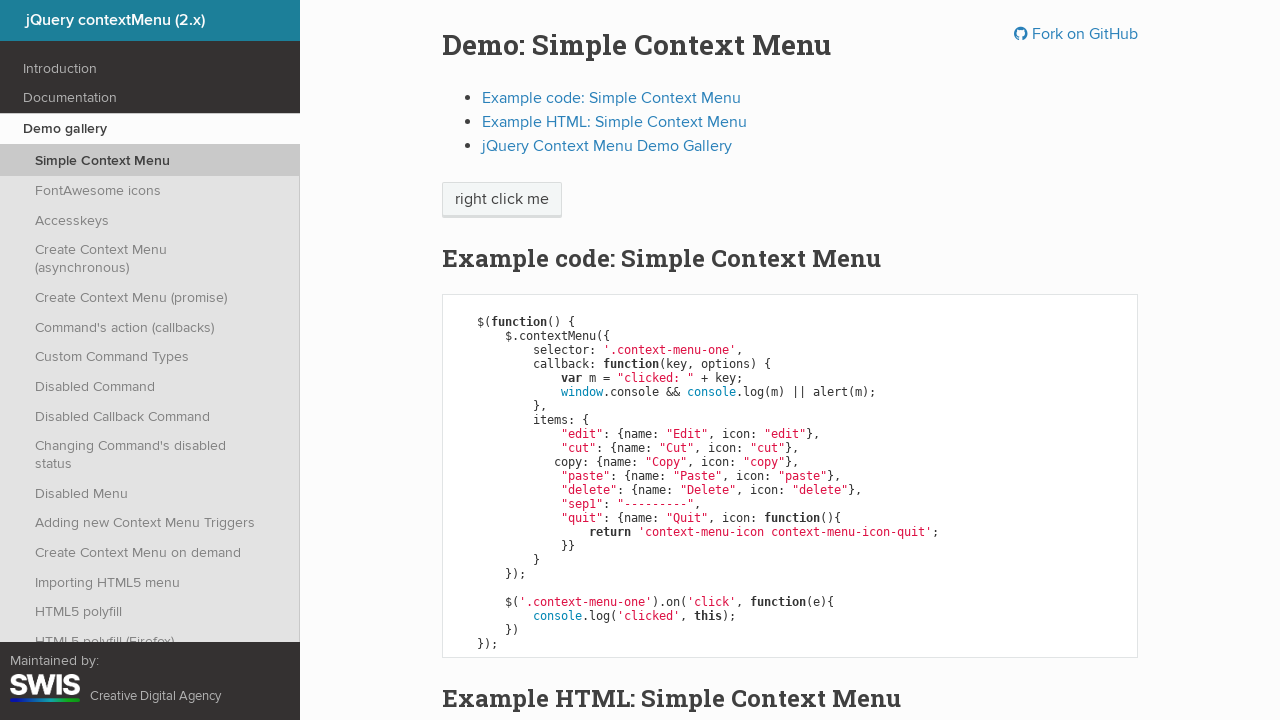